Tests JavaScript alerts by triggering alert, confirm, and prompt dialogs and handling them appropriately

Starting URL: https://the-internet.herokuapp.com/javascript_alerts

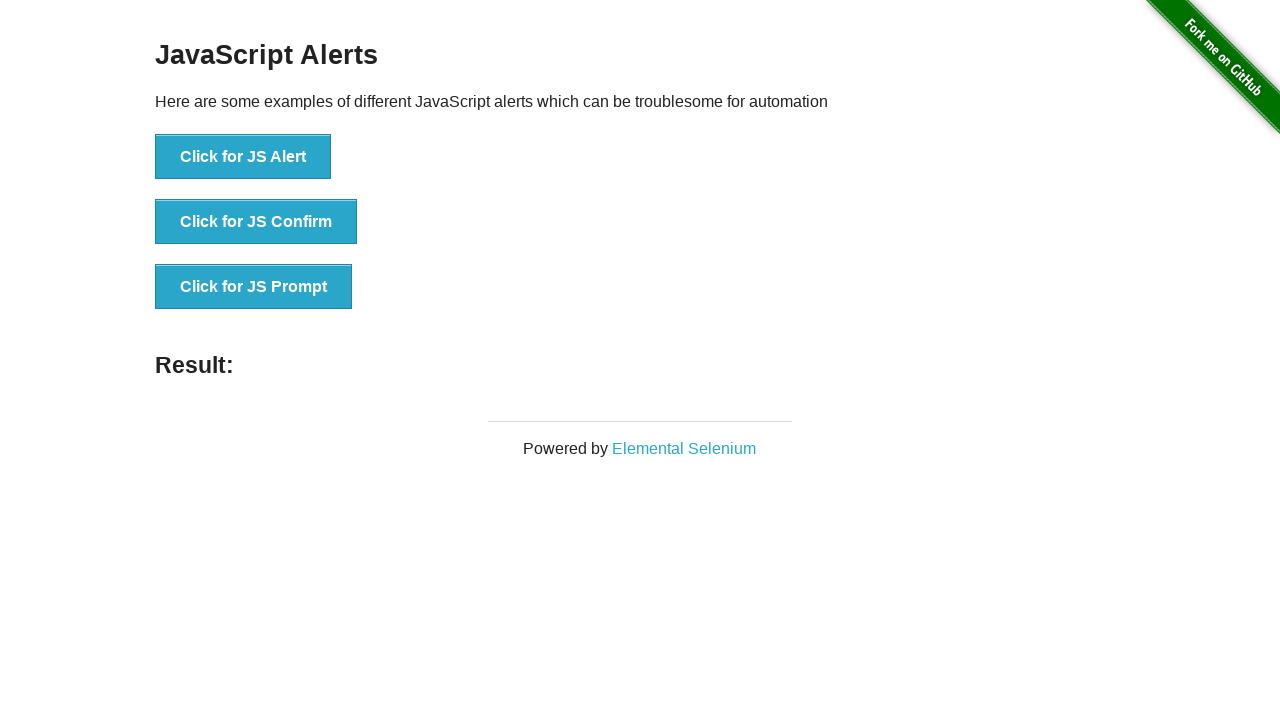

Clicked JS Alert button and accepted the alert dialog at (243, 157) on button:has-text('Click for JS Alert')
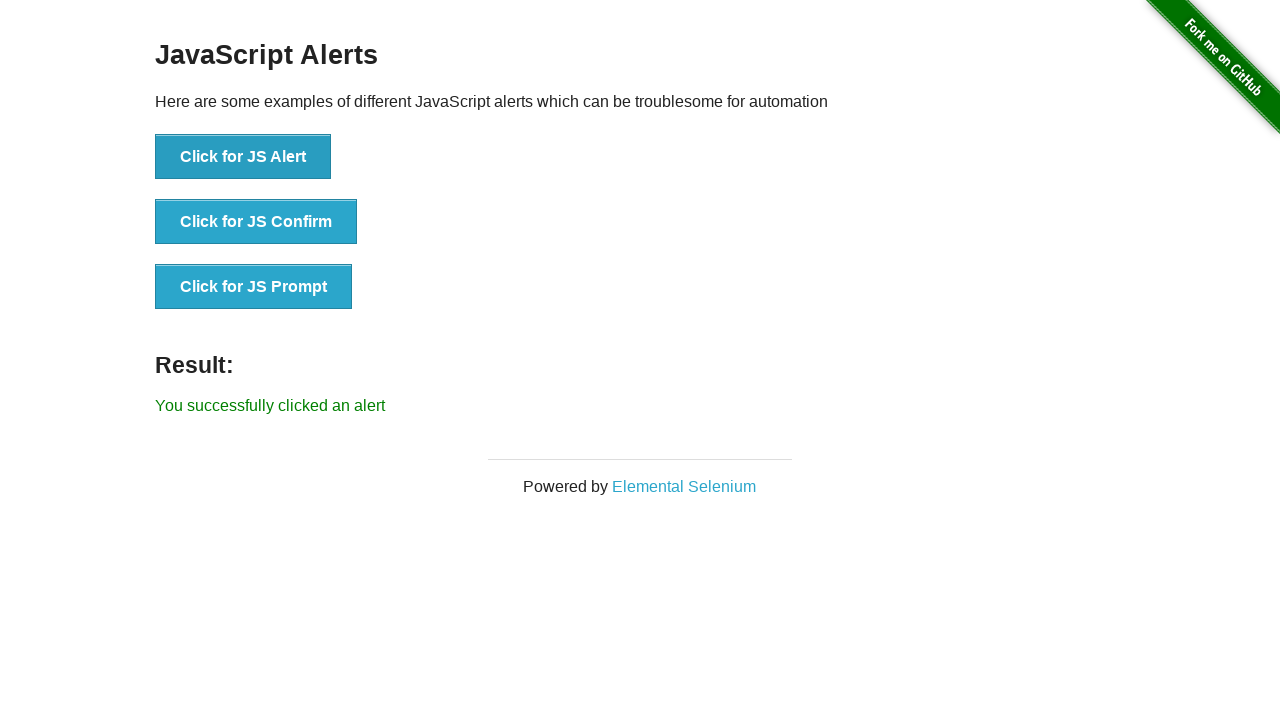

Alert result message loaded on page
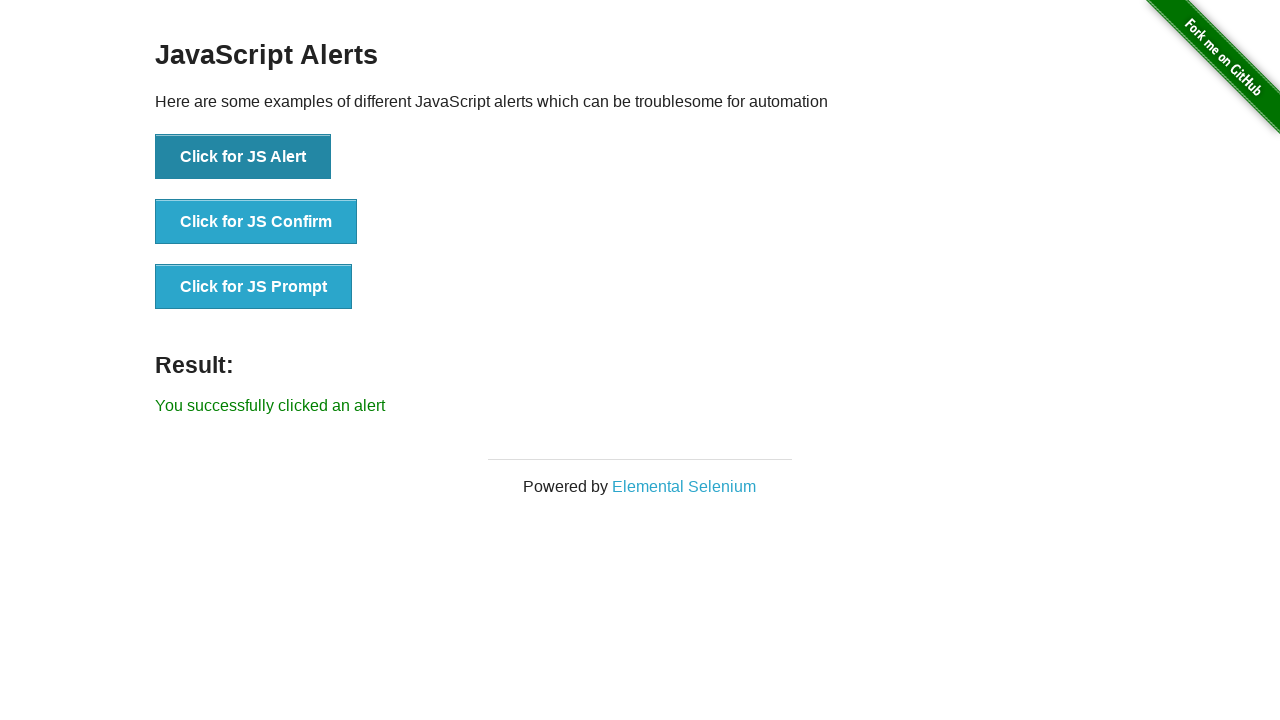

Clicked JS Confirm button and dismissed the confirm dialog at (256, 222) on button:has-text('Click for JS Confirm')
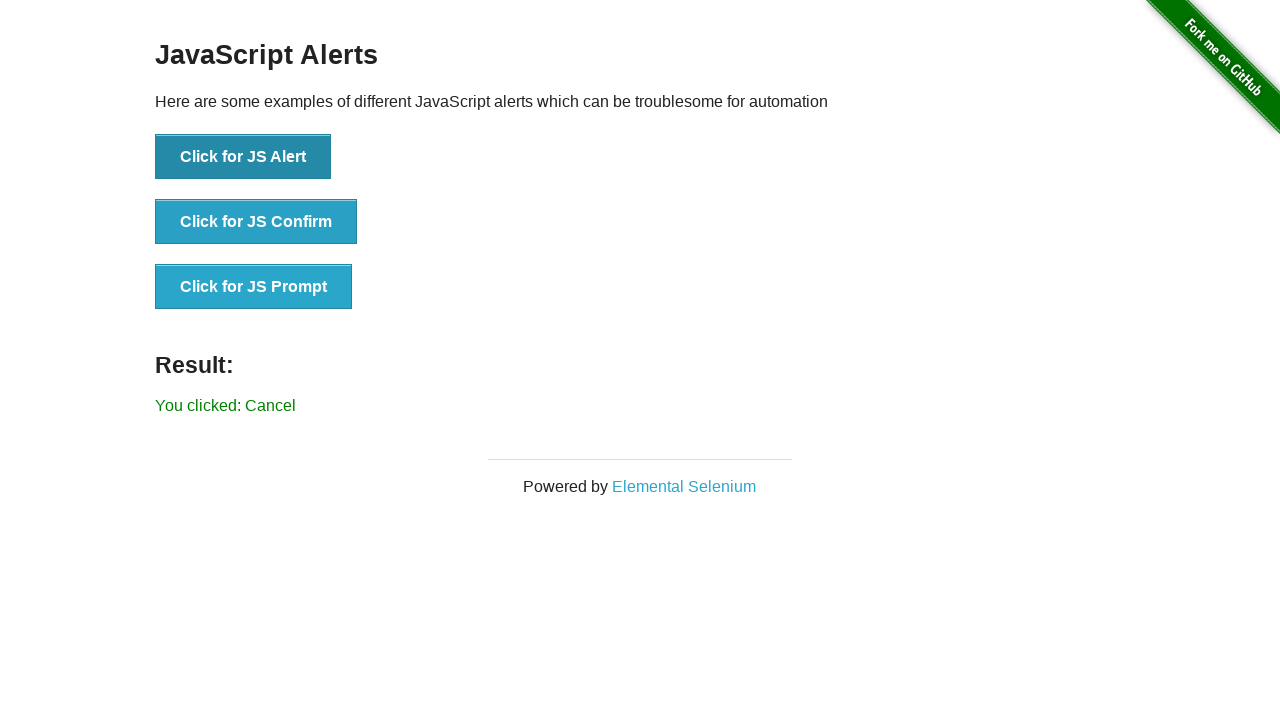

Confirm result message loaded on page
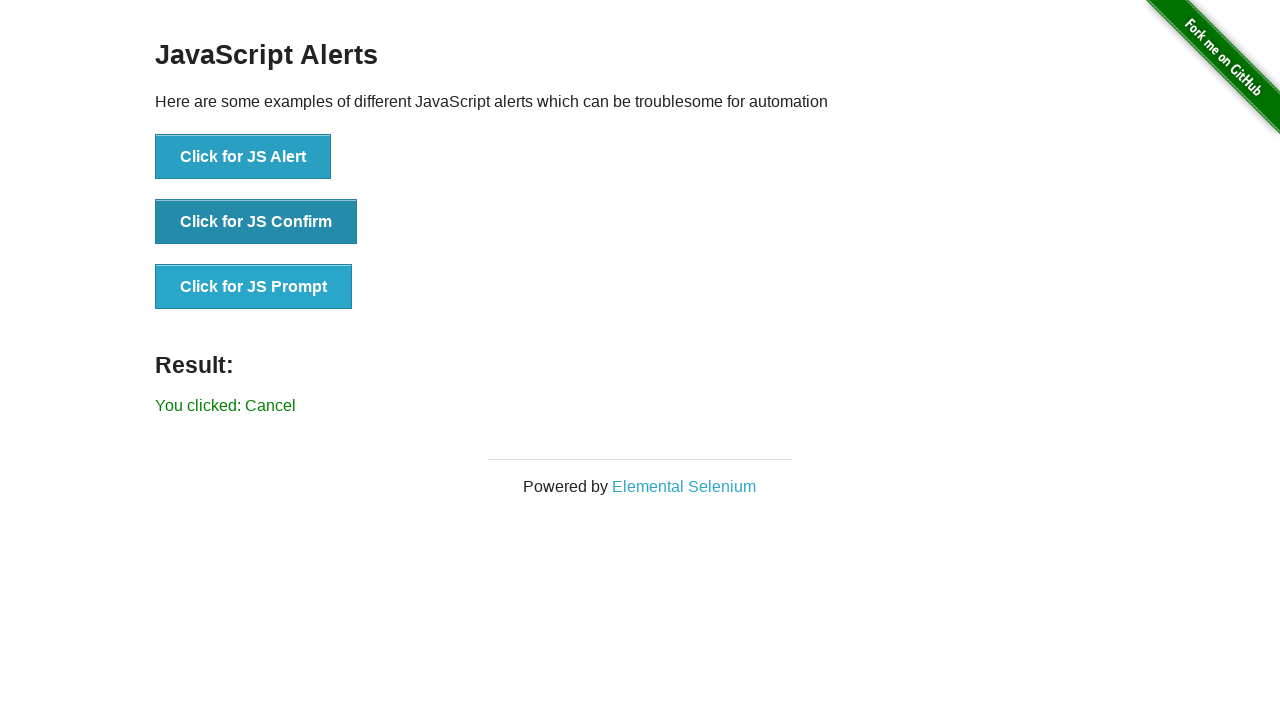

Clicked JS Prompt button and accepted with text 'TestMessage123' at (254, 287) on button:has-text('Click for JS Prompt')
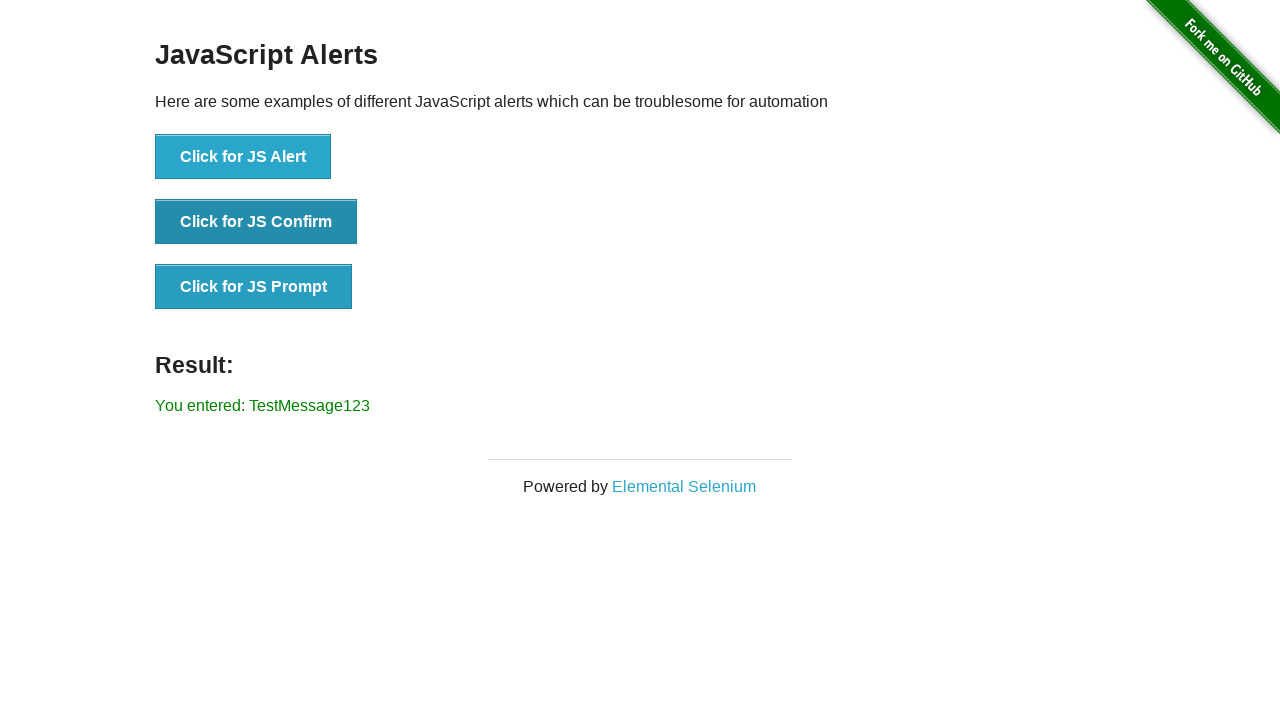

Prompt result message loaded on page
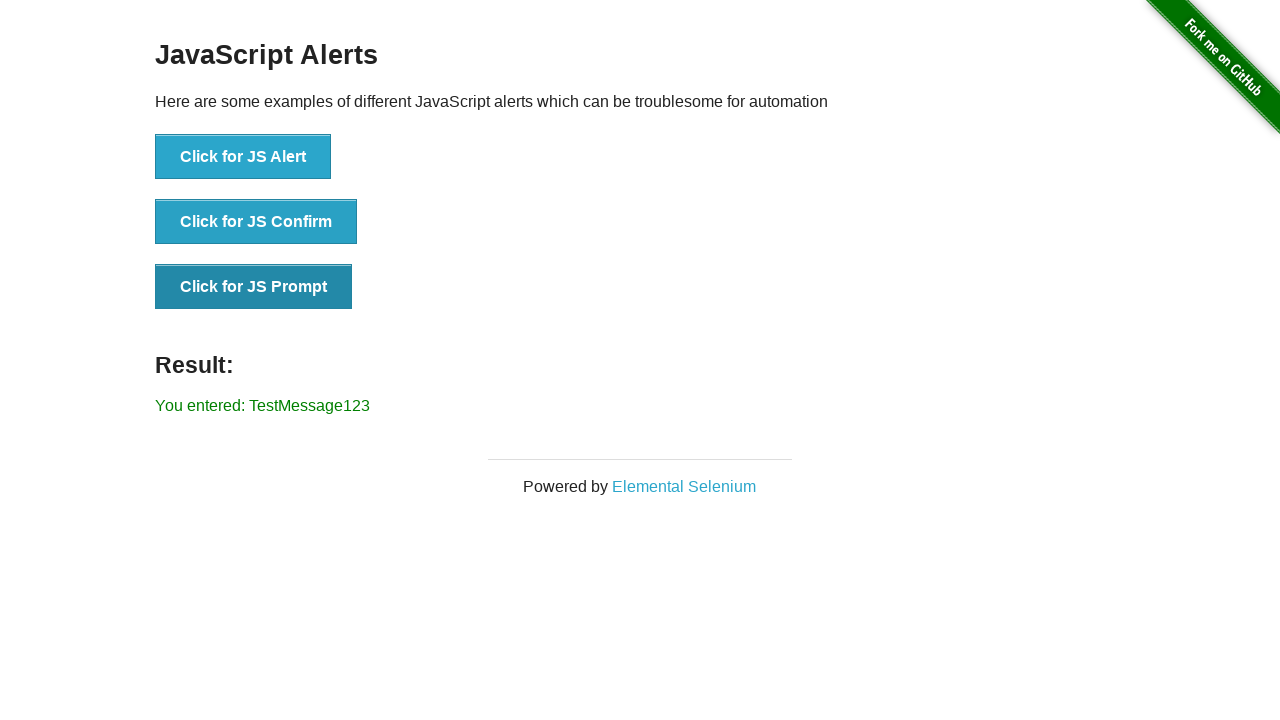

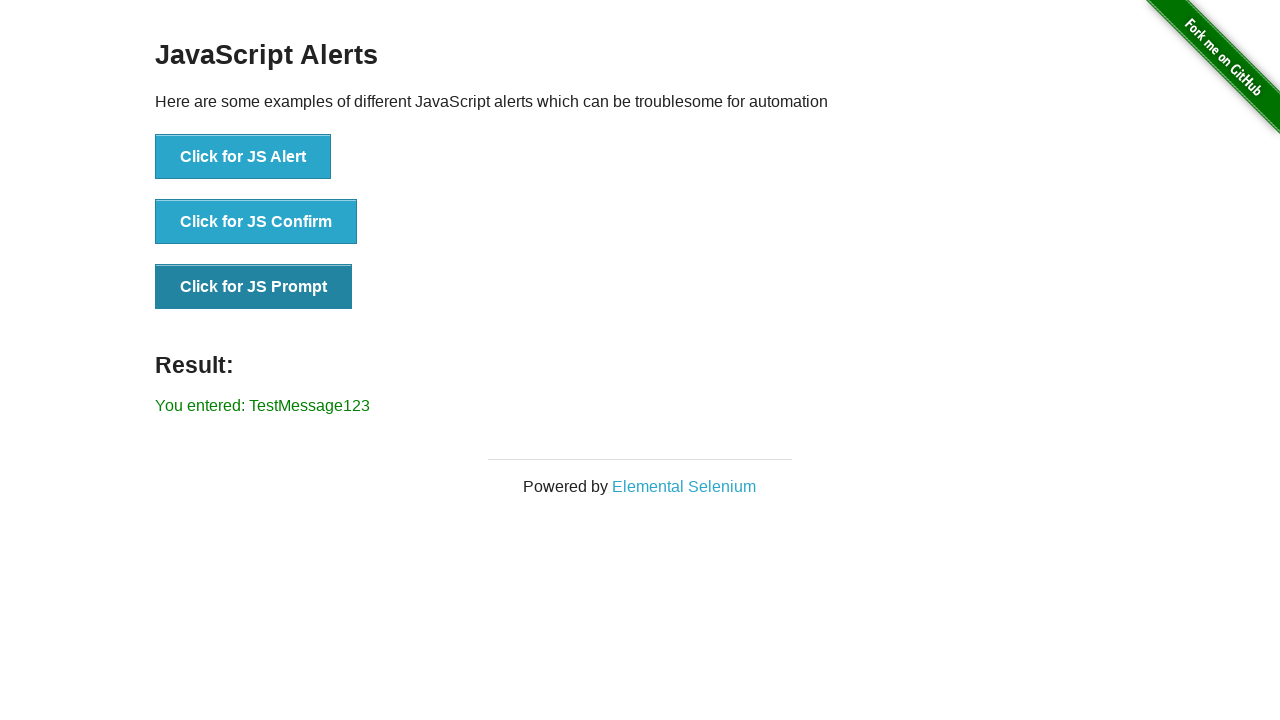